Tests A/B test opt-out by adding the opt-out cookie on the main page before navigating to the A/B test page

Starting URL: http://the-internet.herokuapp.com

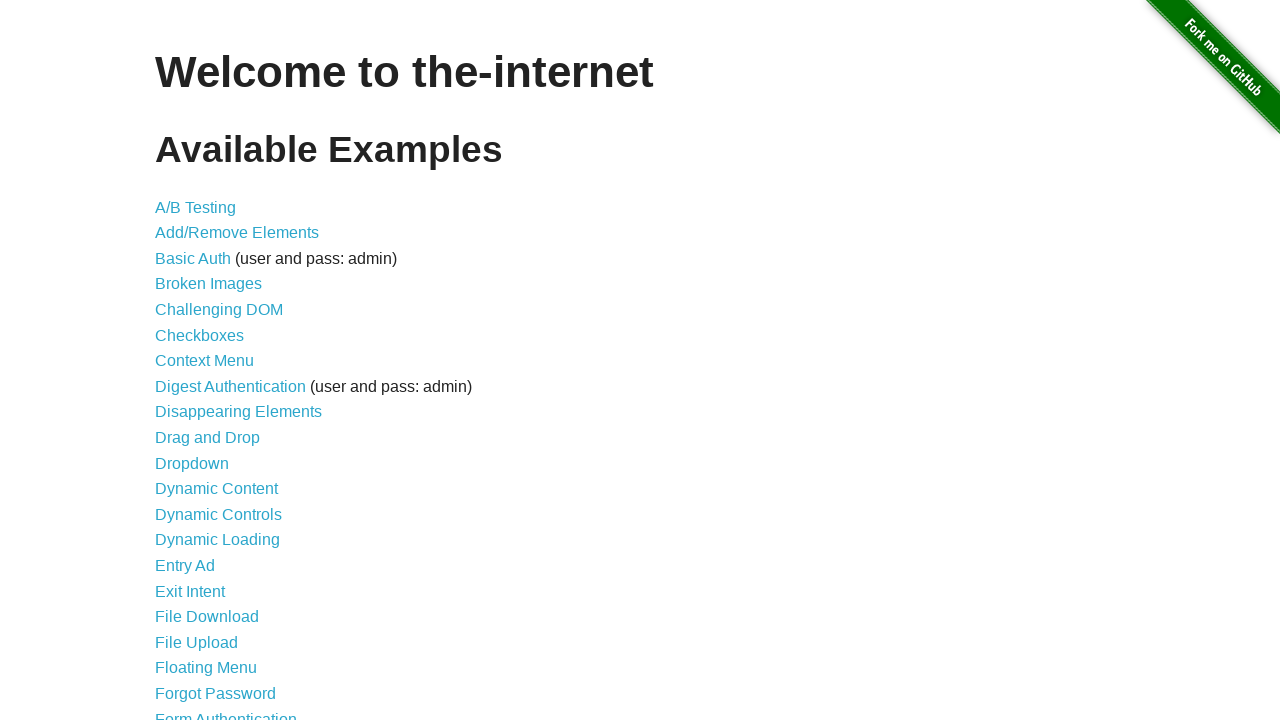

Added optimizelyOptOut cookie to context before navigating to A/B test page
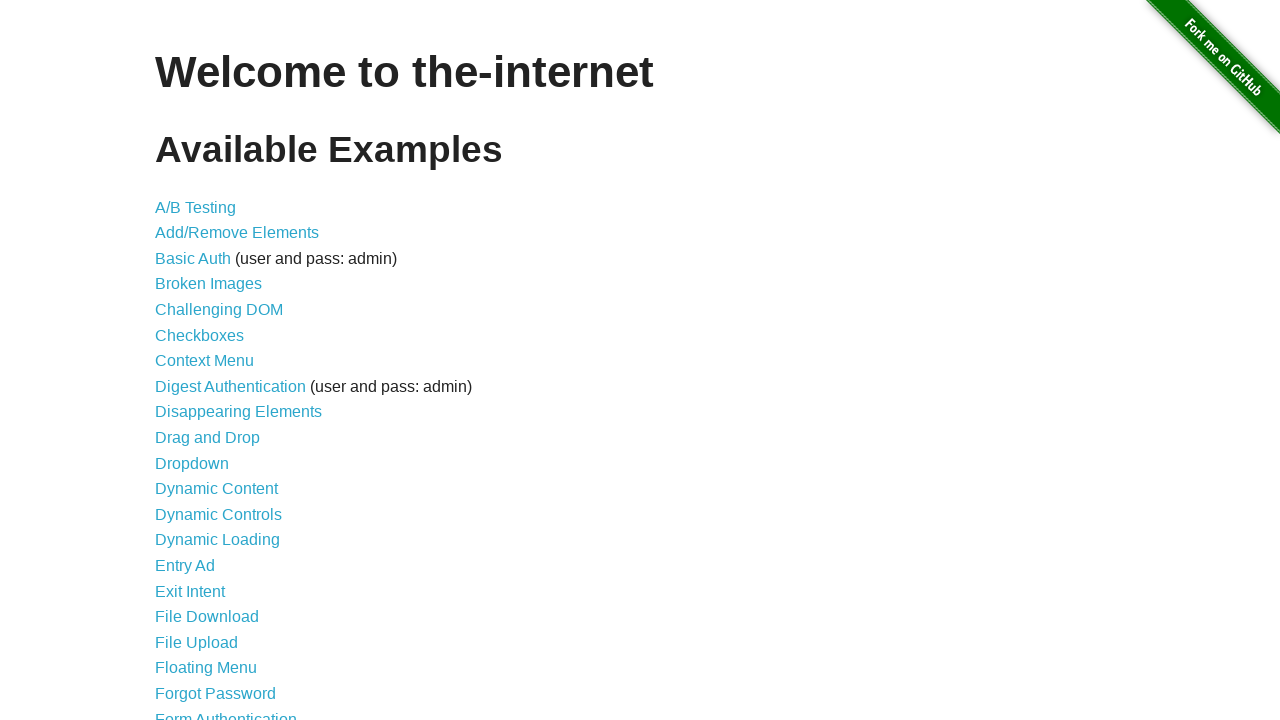

Navigated to A/B test page
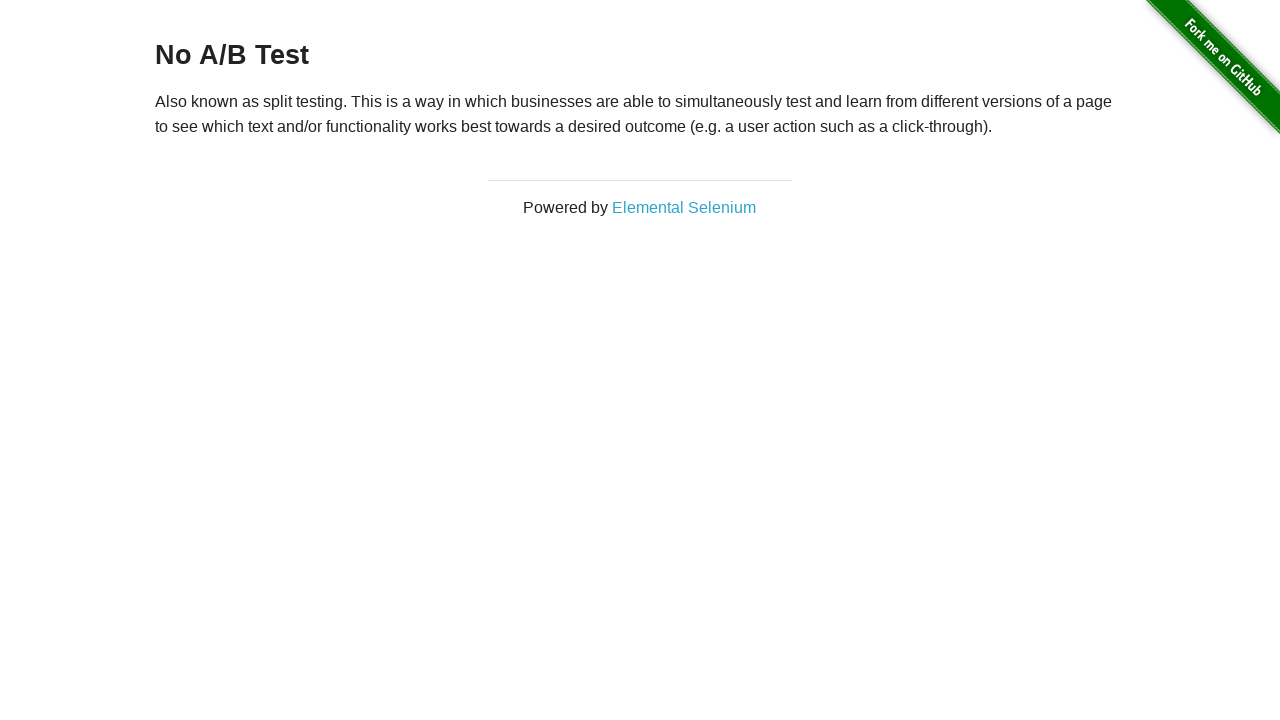

Retrieved heading text from page
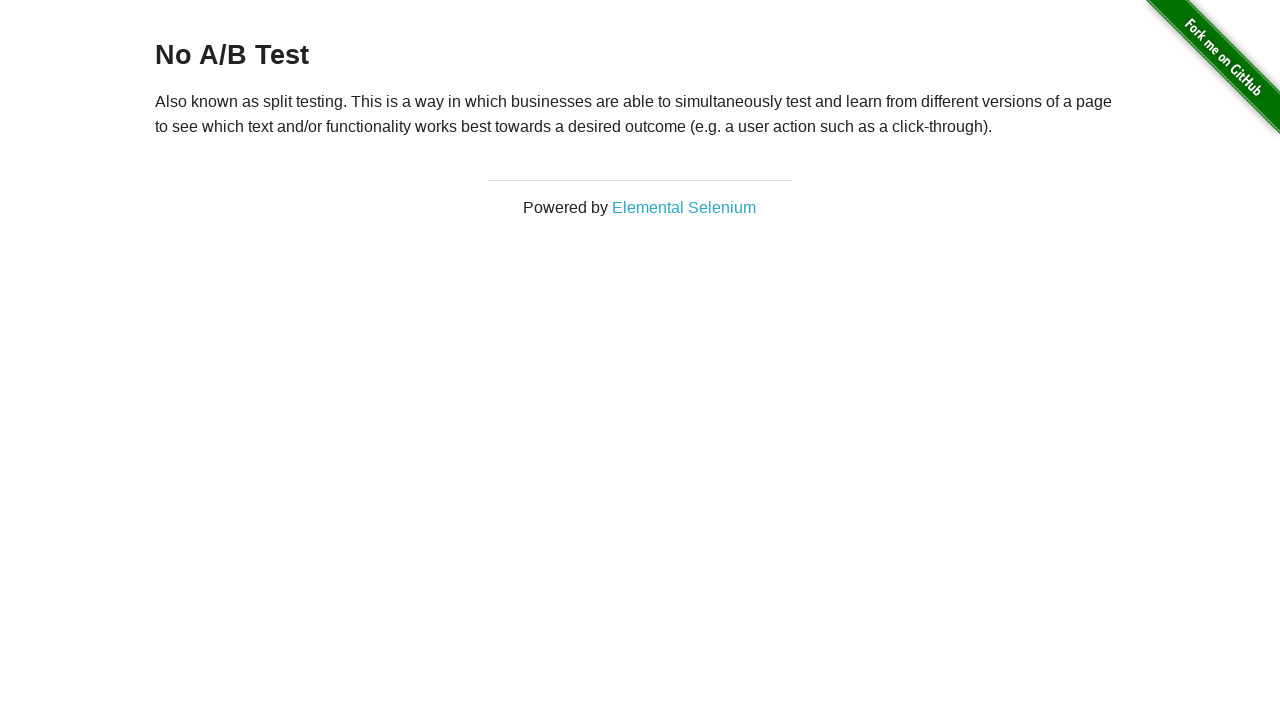

Verified that heading text is 'No A/B Test' - opt-out cookie working correctly
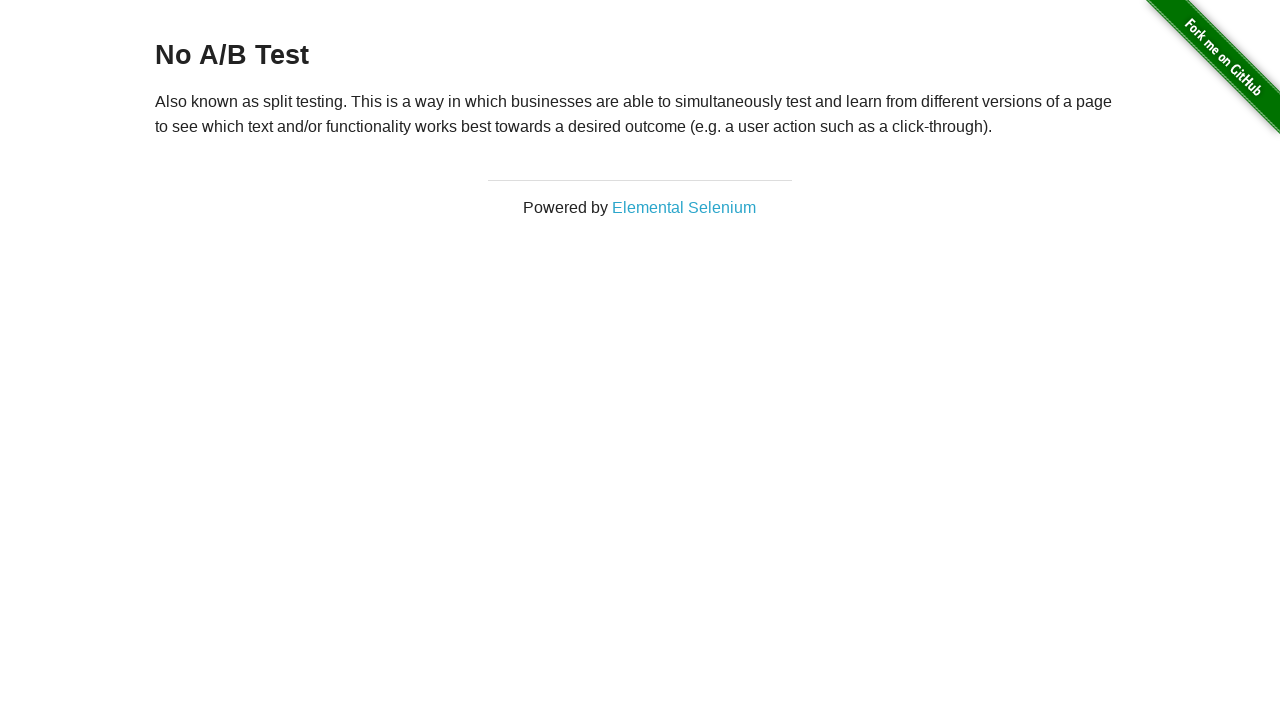

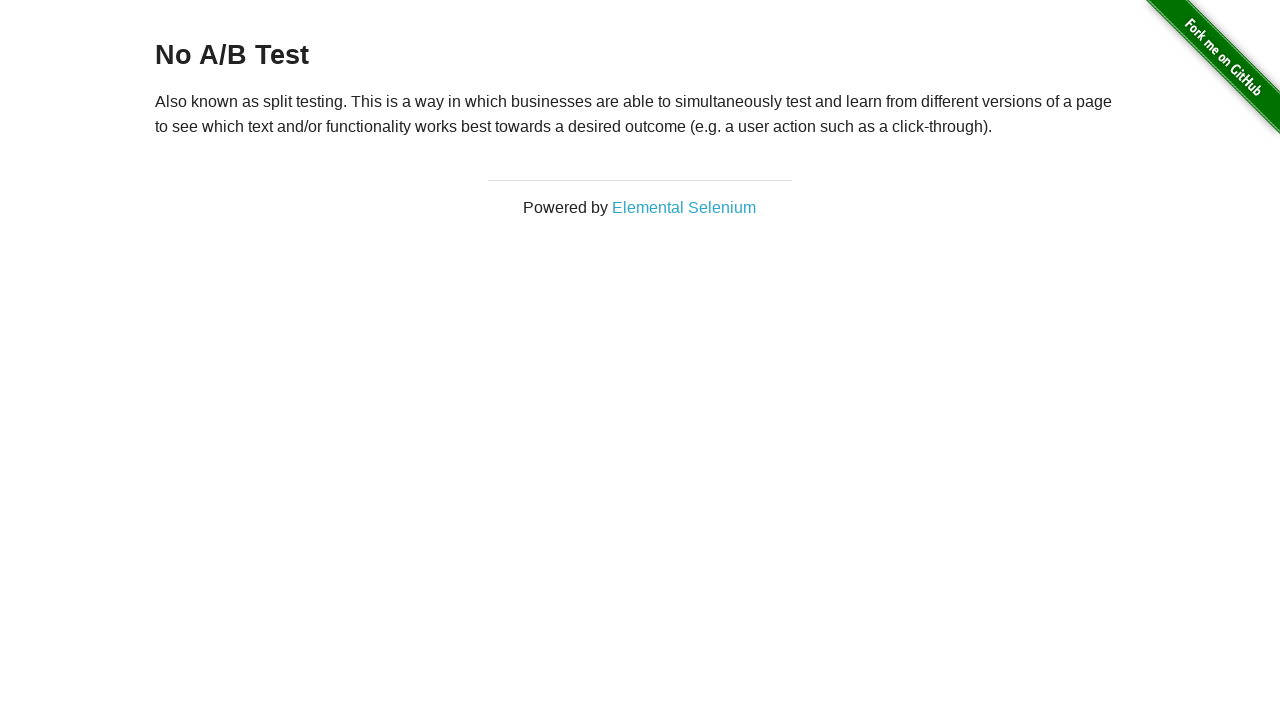